Tests JavaScript alert handling by triggering three types of alerts (basic alert, confirm dialog, and prompt dialog) and interacting with them - accepting the alert, dismissing the confirm, and entering text in the prompt before accepting.

Starting URL: https://the-internet.herokuapp.com/javascript_alerts

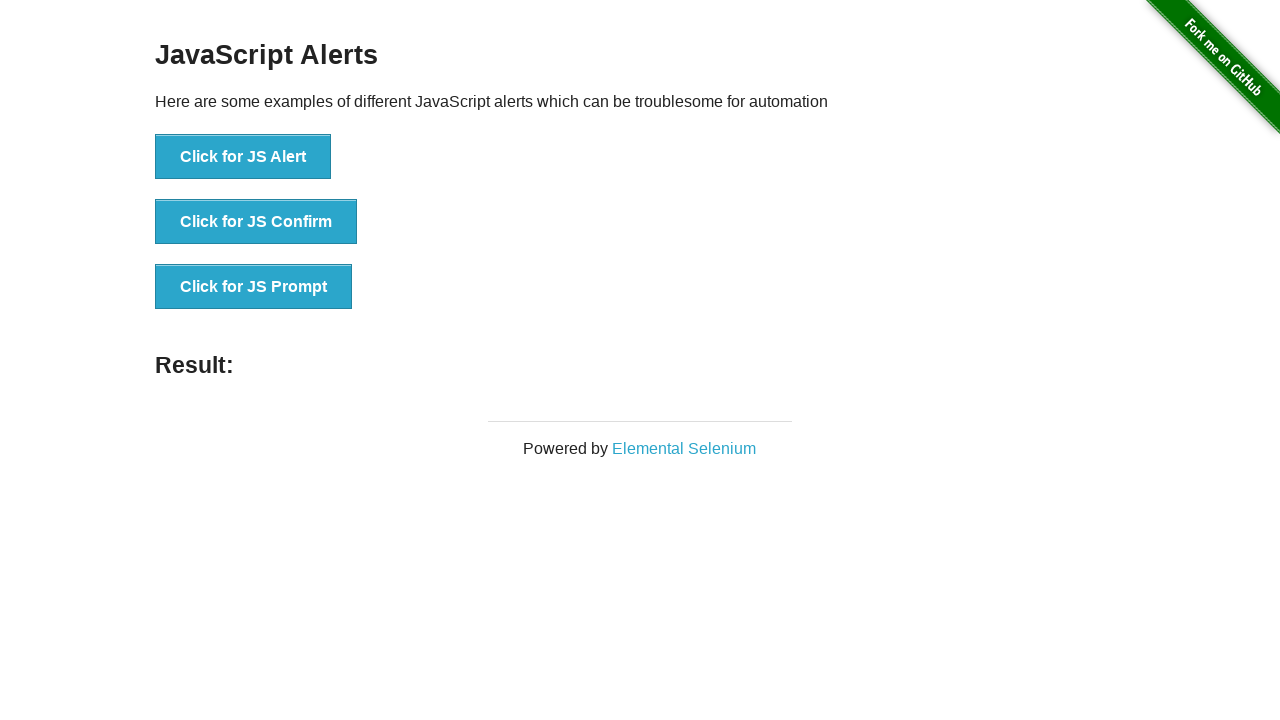

Clicked button to trigger JavaScript alert at (243, 157) on button[onclick='jsAlert()']
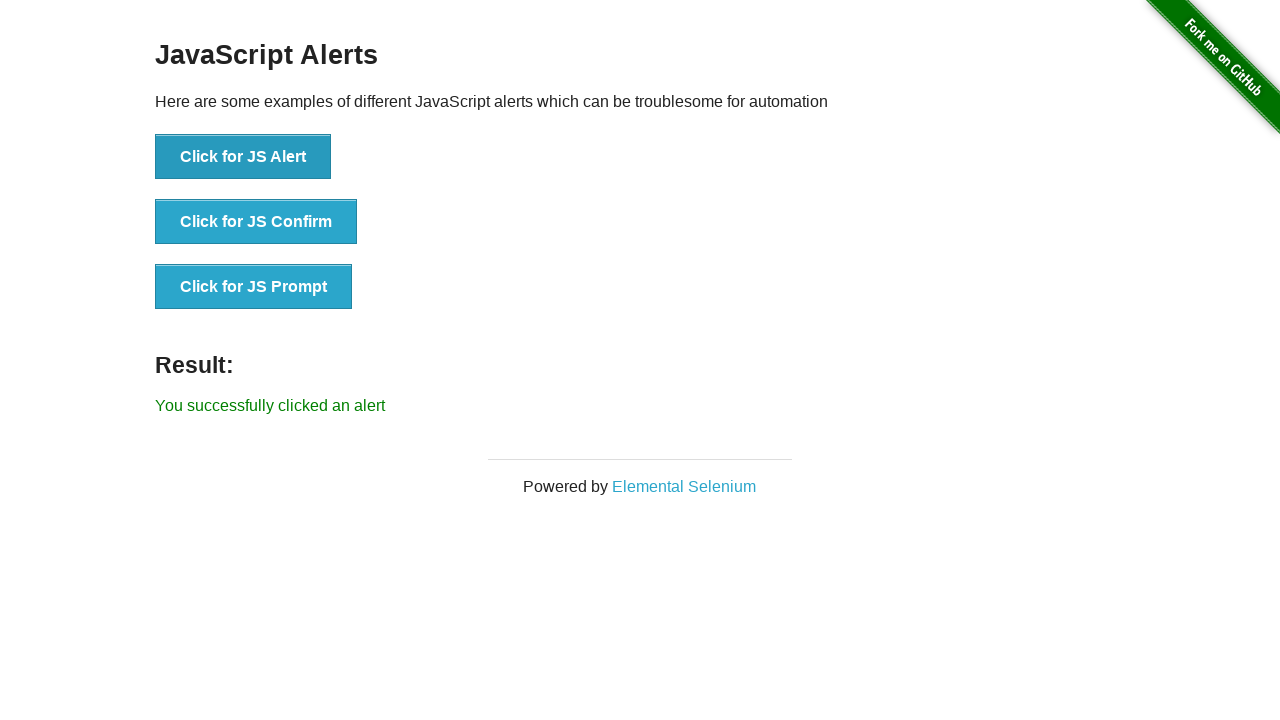

Set up dialog handler to accept the alert
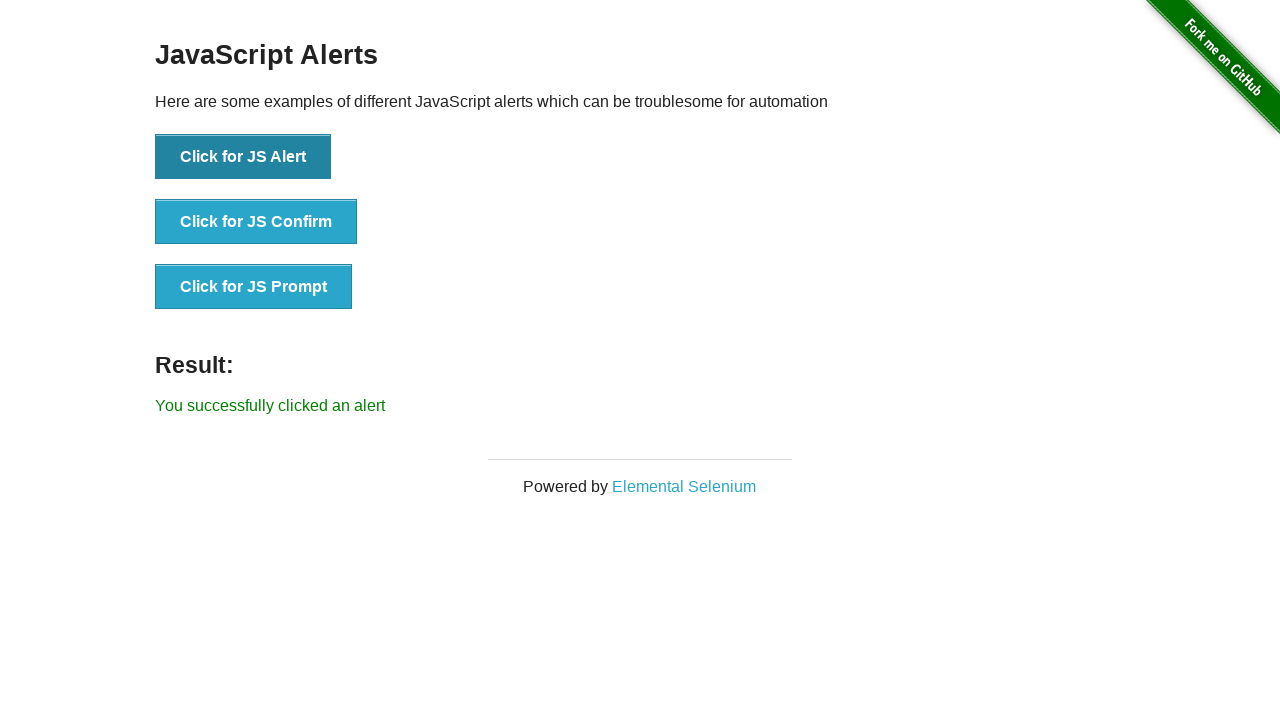

Alert was accepted and result displayed
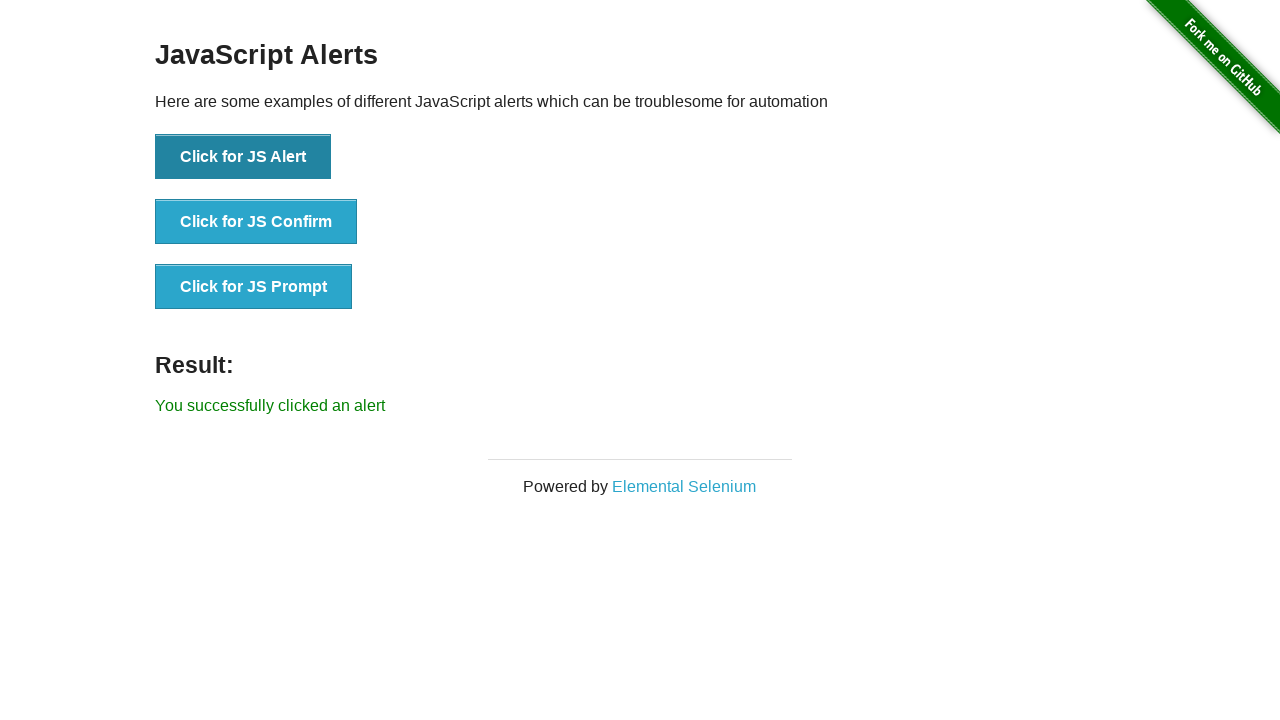

Set up dialog handler to dismiss the confirm dialog
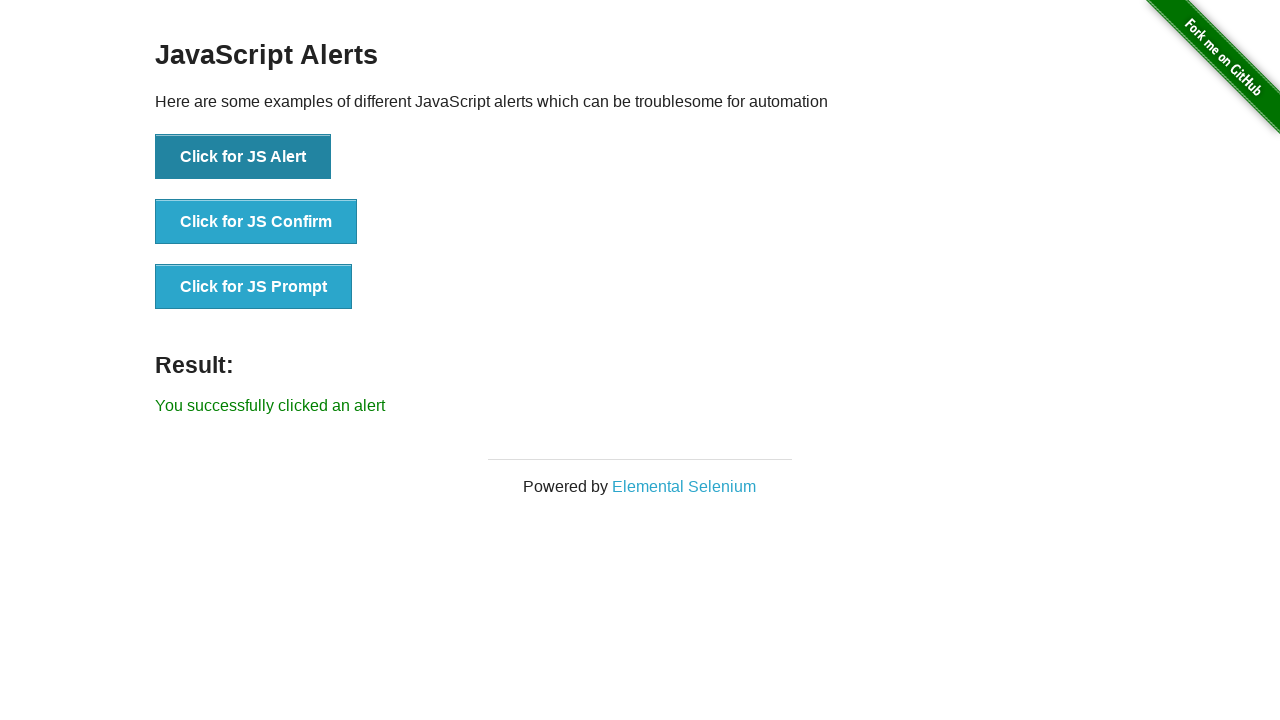

Clicked button to trigger JavaScript confirm dialog at (256, 222) on button[onclick='jsConfirm()']
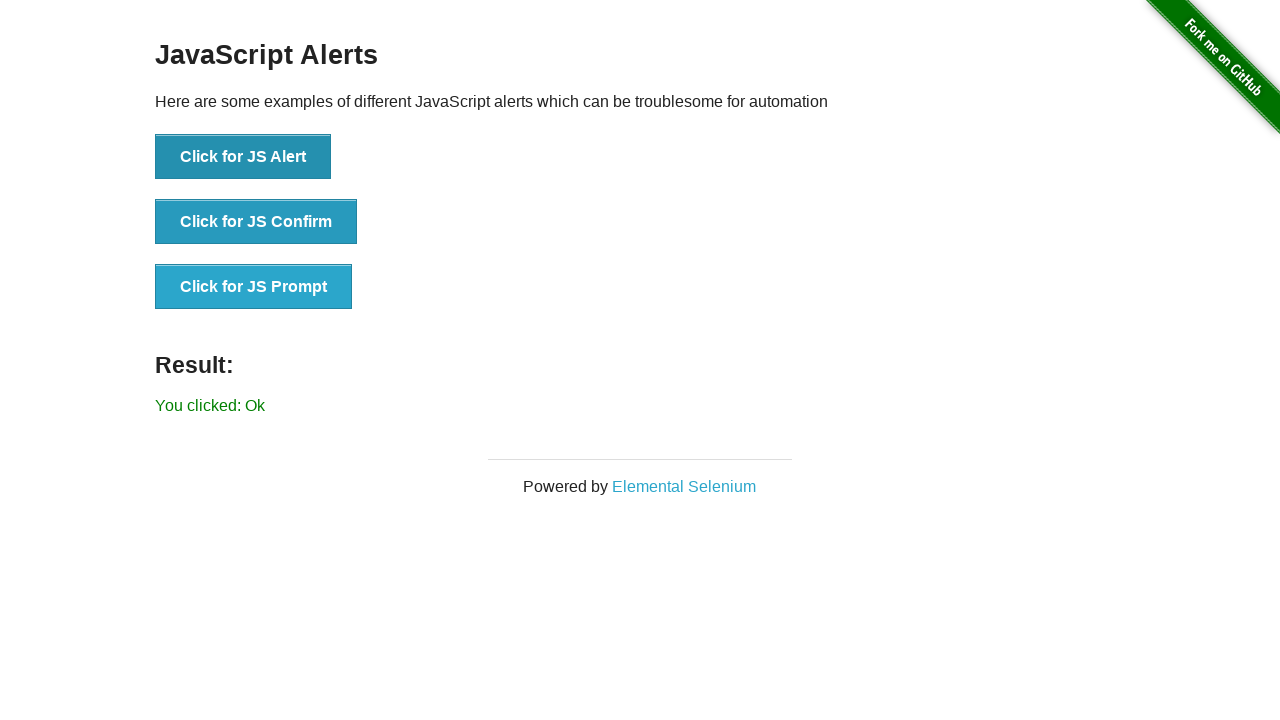

Confirm dialog was dismissed and result displayed
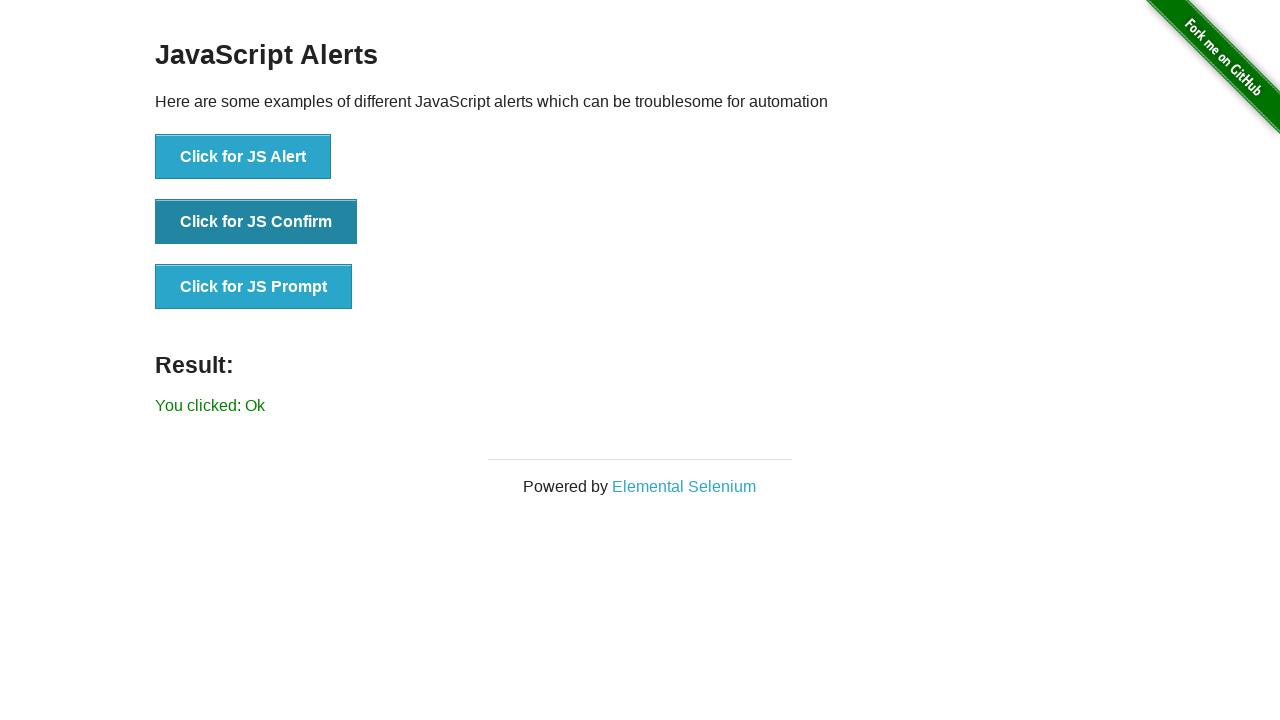

Set up dialog handler to accept prompt with text 'My name is Teo!'
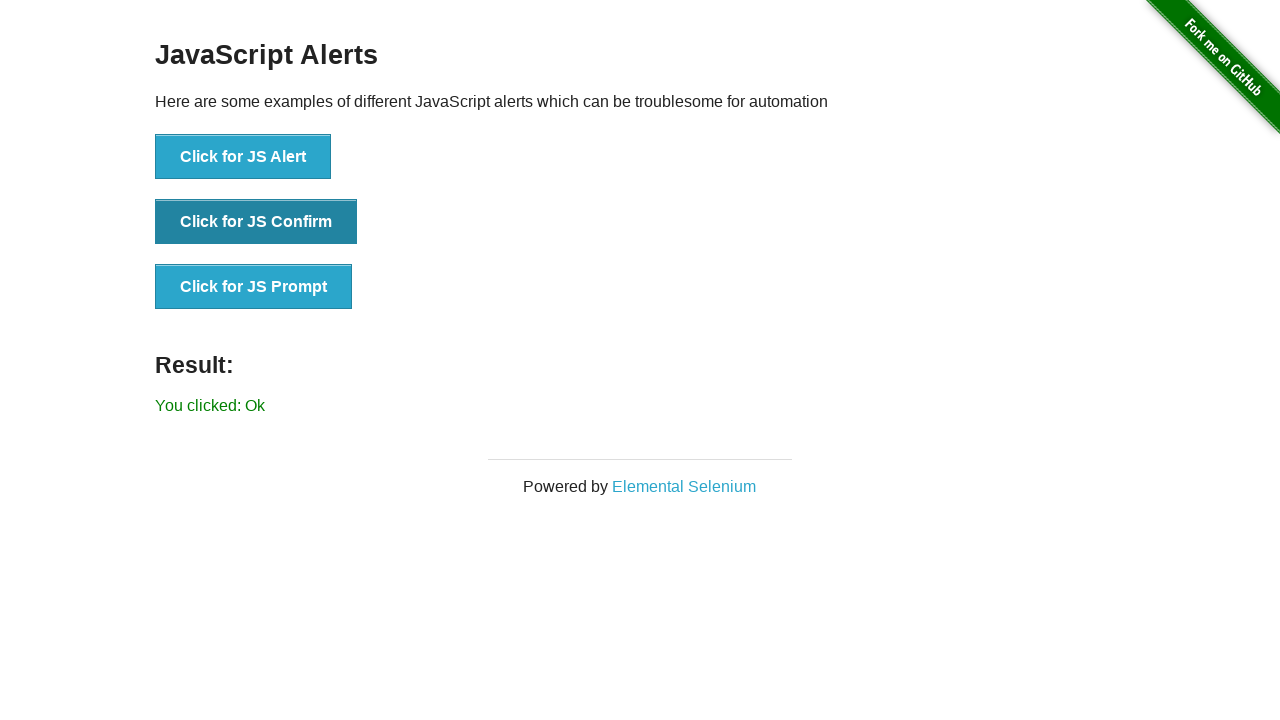

Clicked button to trigger JavaScript prompt dialog at (254, 287) on button[onclick='jsPrompt()']
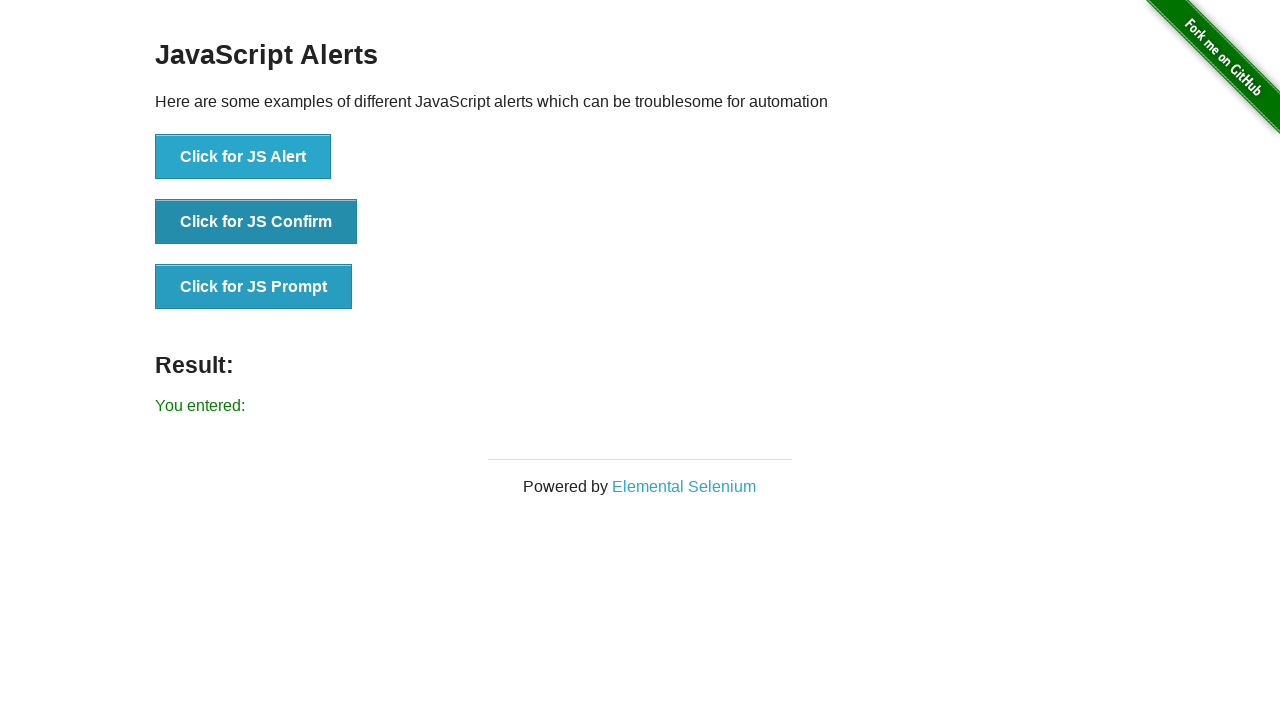

Prompt dialog was accepted with text entry and result displayed
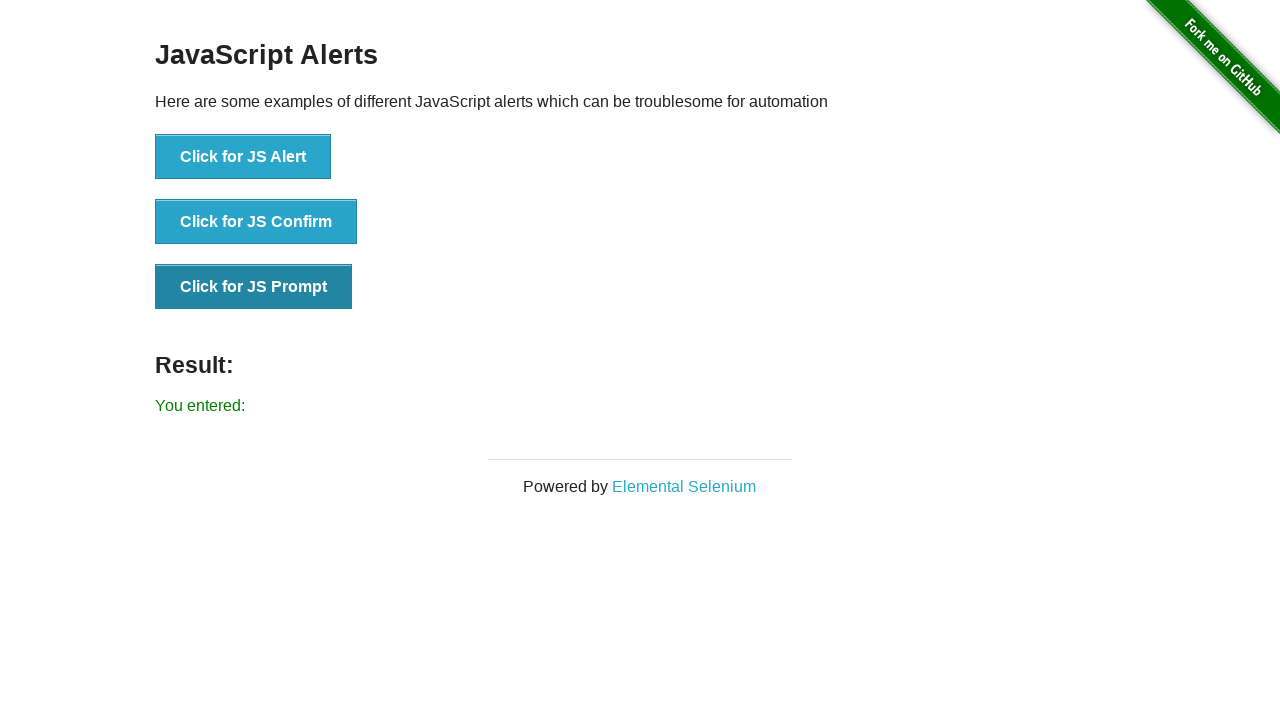

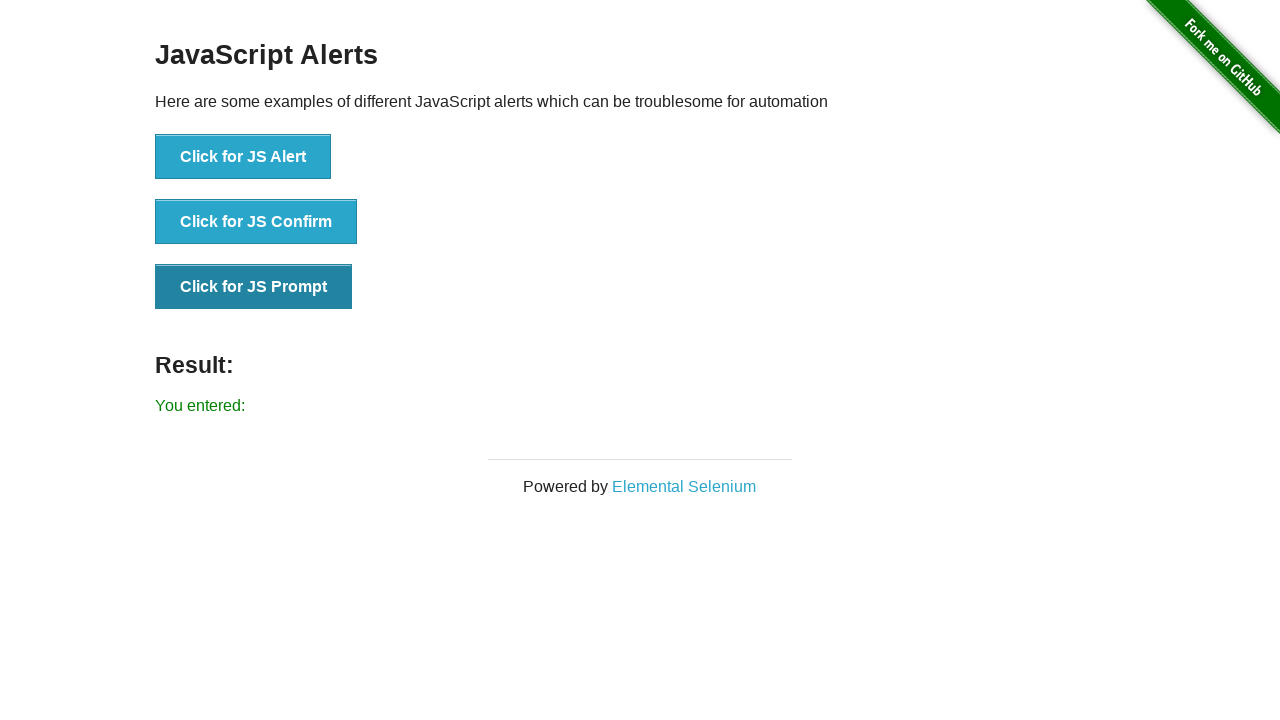